Navigates to the SpiceJet airline website and waits for the page to fully load, verifying the page is accessible.

Starting URL: https://www.spicejet.com/

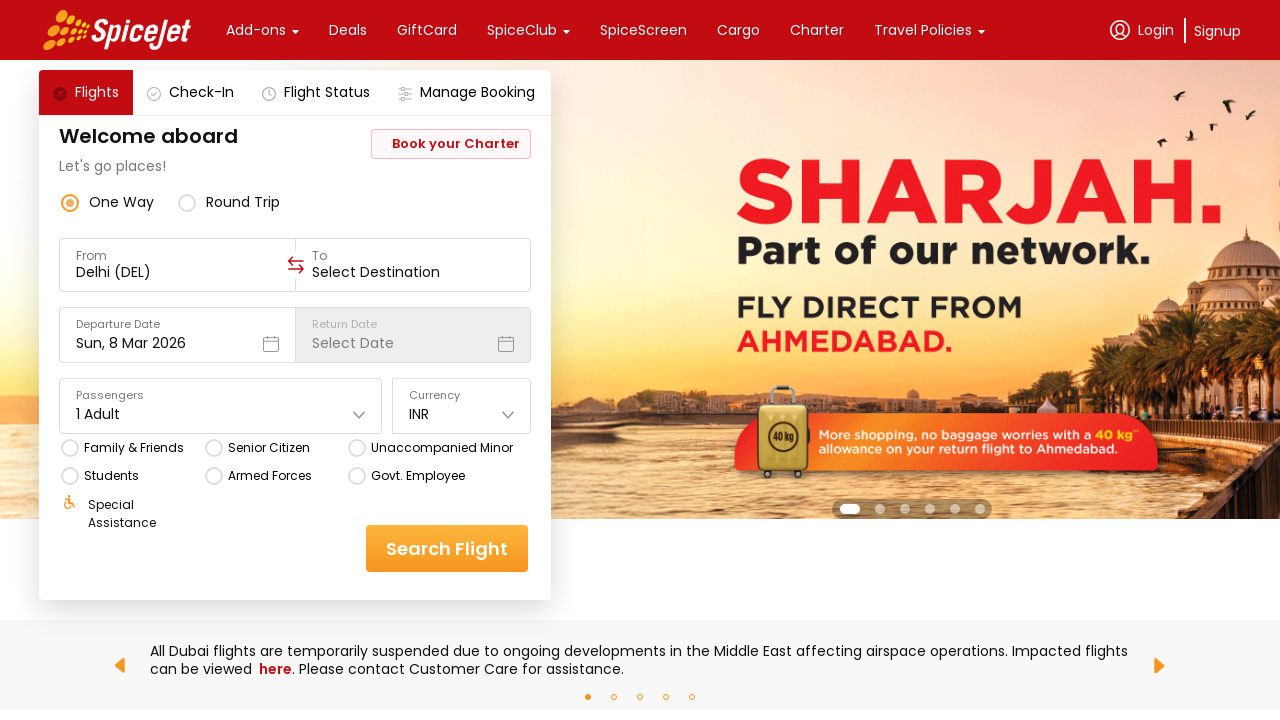

Waited for page to reach network idle state
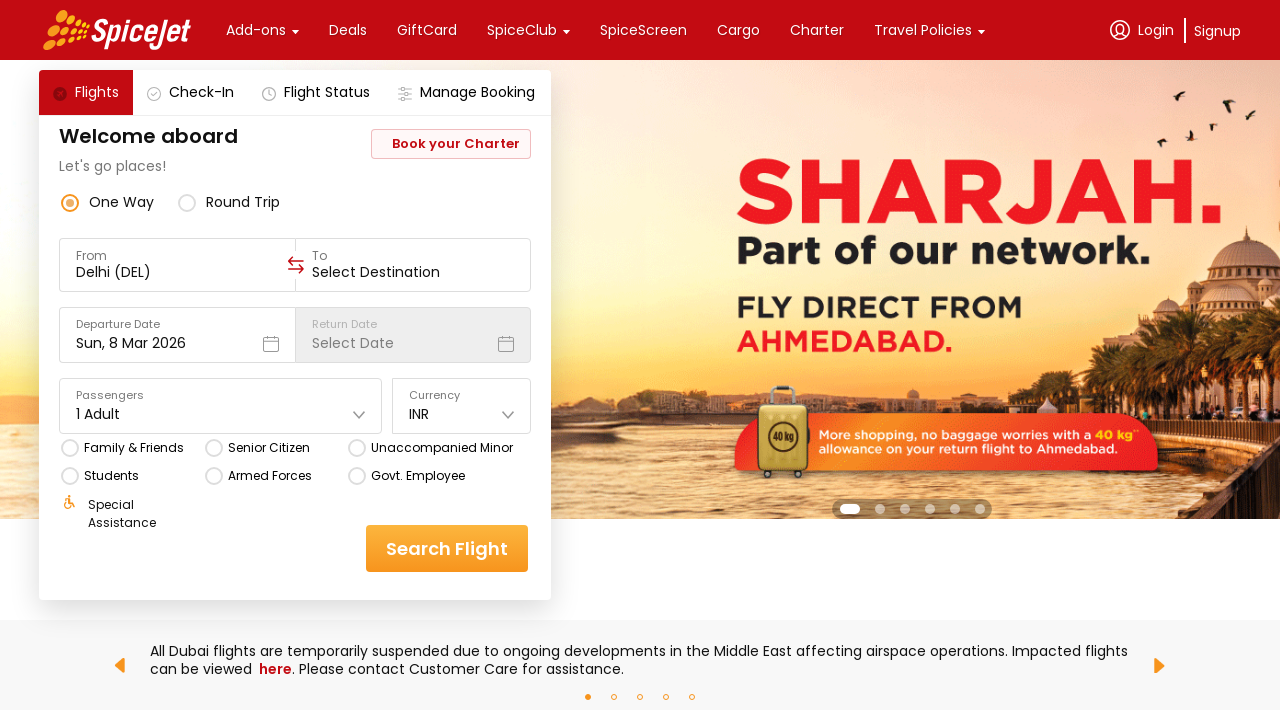

Verified page title is present
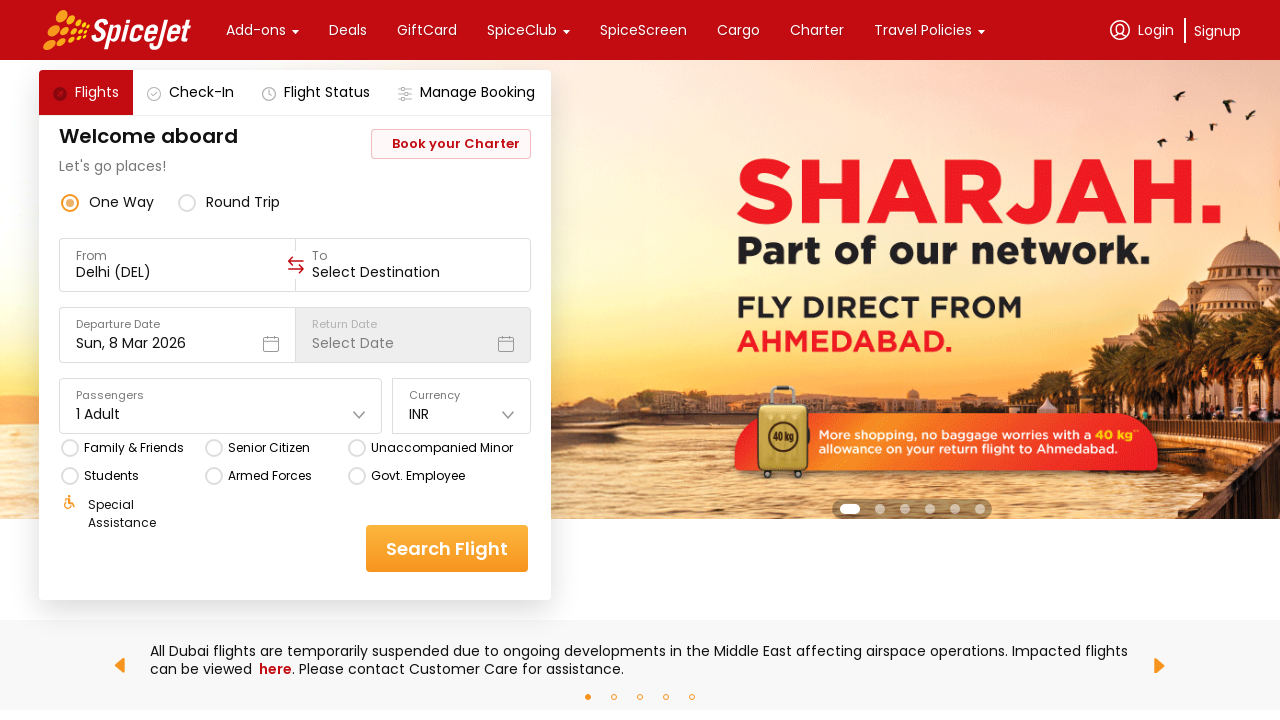

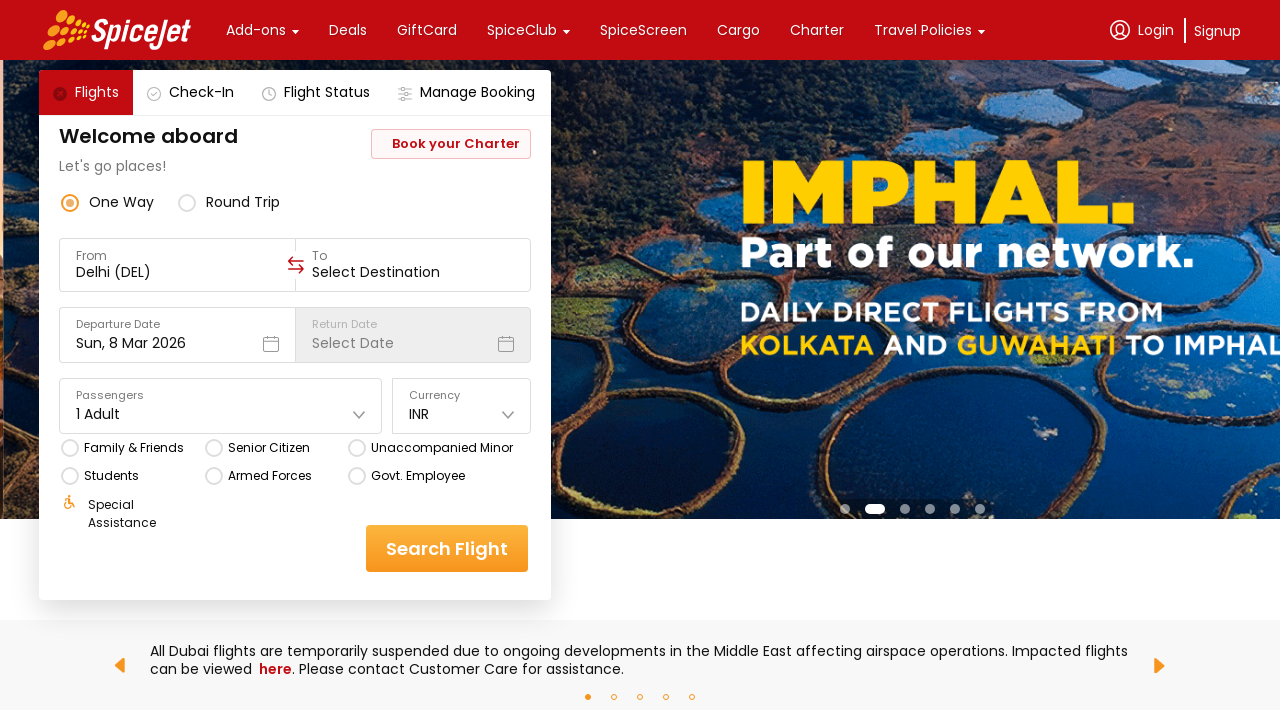